Tests navigation functionality by clicking a link, verifying the new page content, then navigating back and verifying the original page content

Starting URL: https://artoftesting.com/samplesiteforselenium

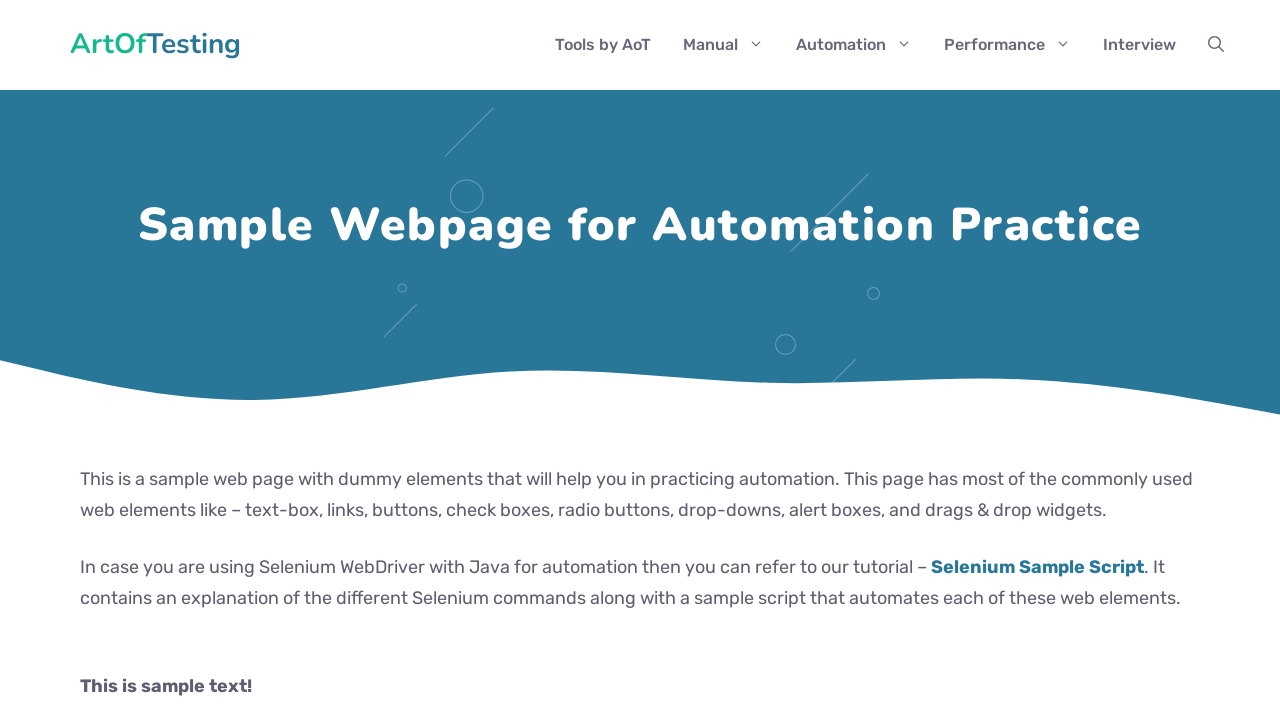

Clicked on 'Selenium Sample Script' link at (640, 490) on xpath=//ul//li//a[text()='Selenium Sample Script']
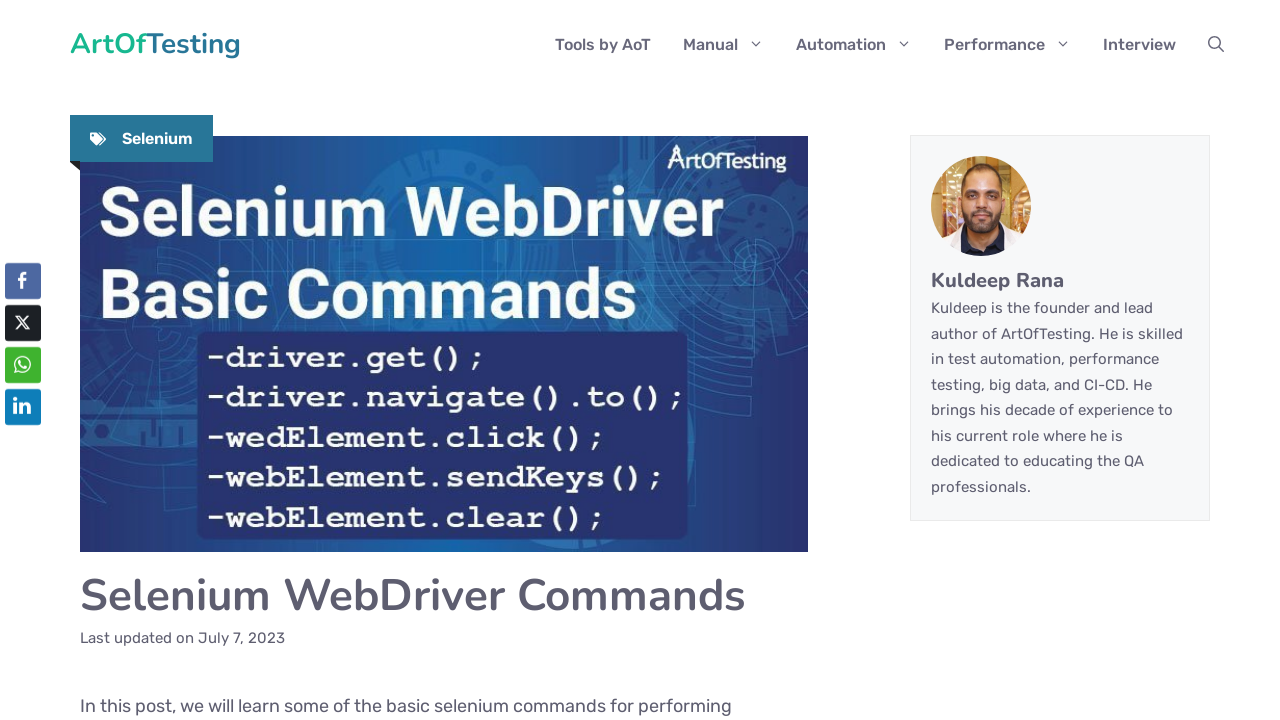

Verified new page loaded with 'Selenium WebDriver Commands' heading
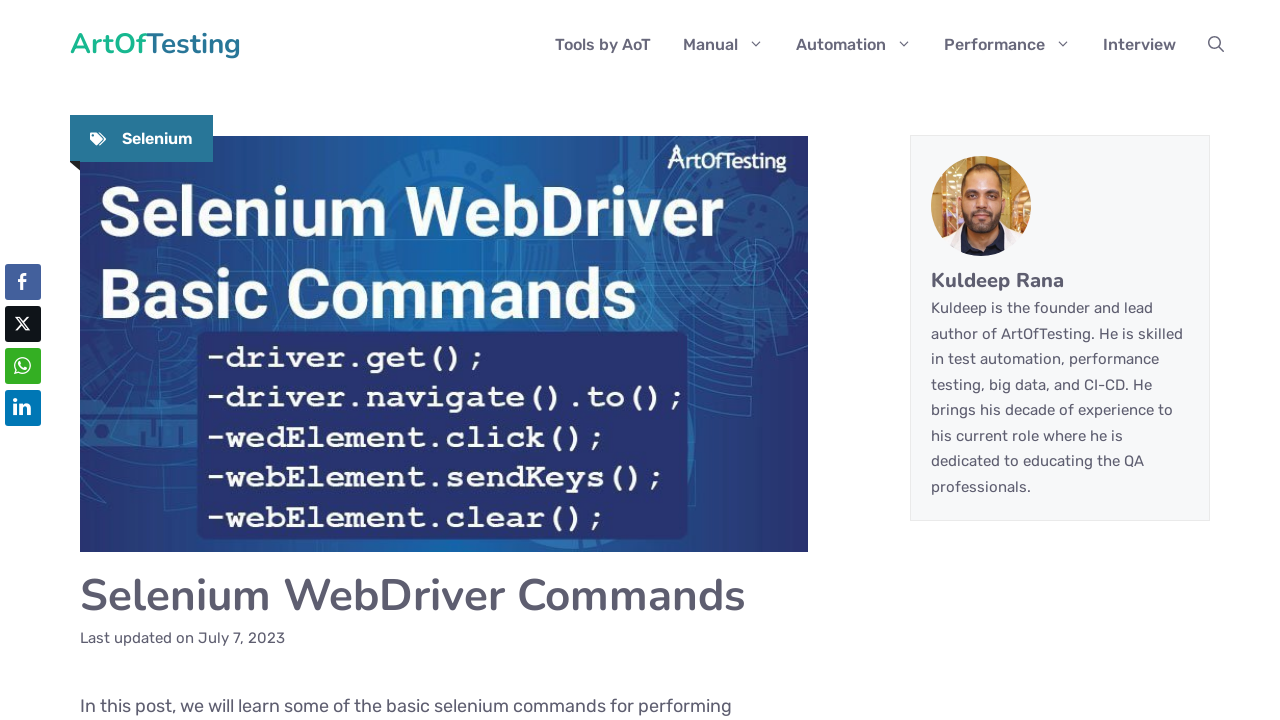

Navigated back to previous page
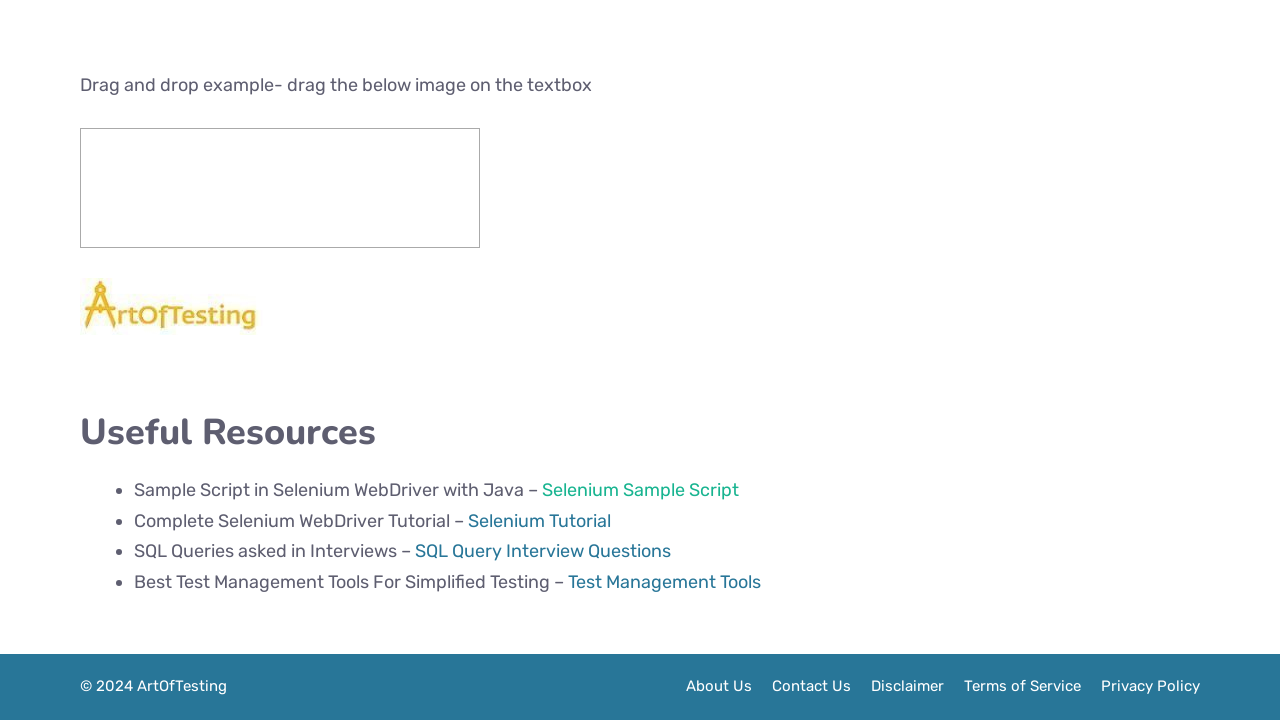

Verified original page loaded with 'Sample Webpage for Automation Practice' heading
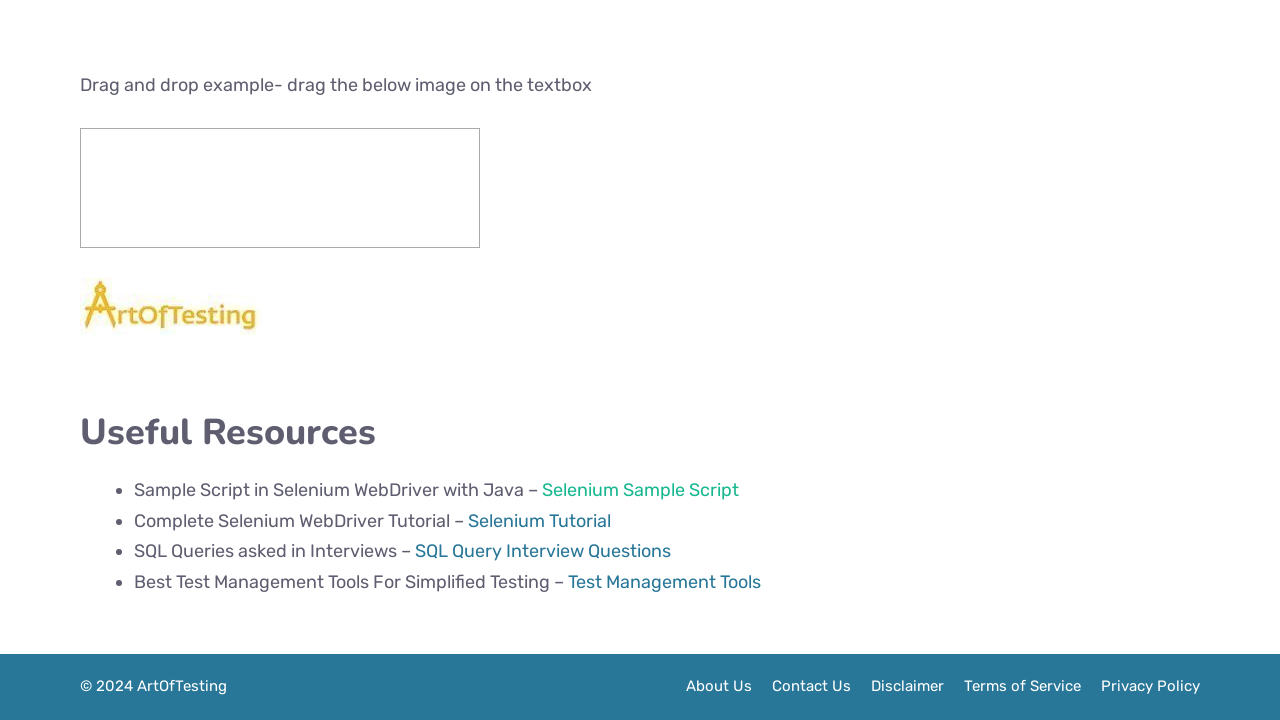

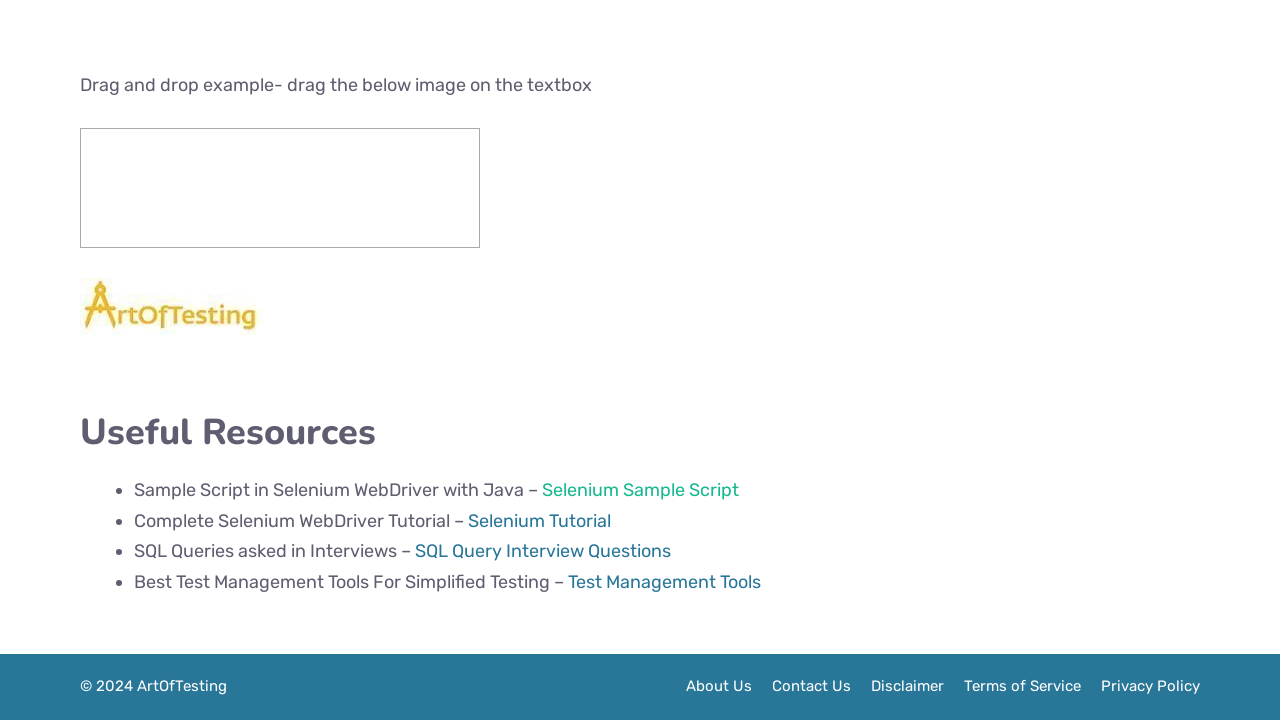